Tests the add/remove elements functionality by clicking the add button to create a delete button, verifying it appears, then clicking delete to remove it

Starting URL: https://the-internet.herokuapp.com/add_remove_elements/

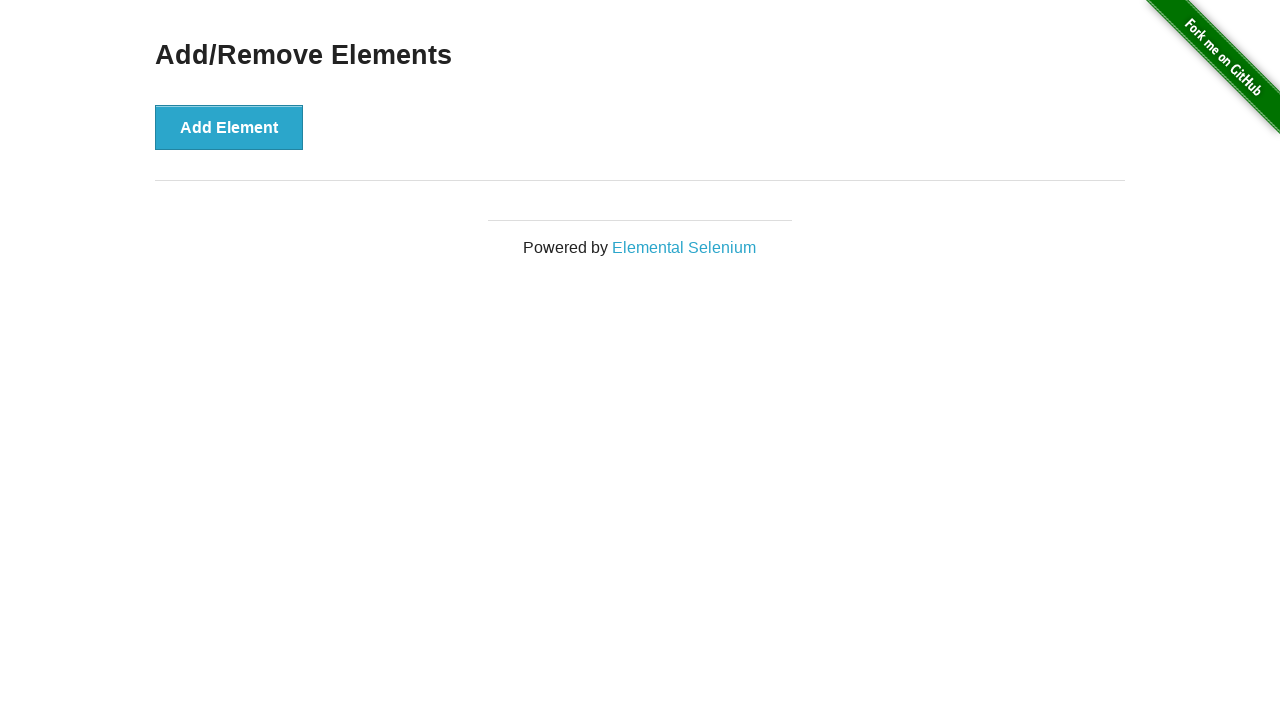

Clicked 'Add Element' button to create a delete button at (229, 127) on button[onclick='addElement()']
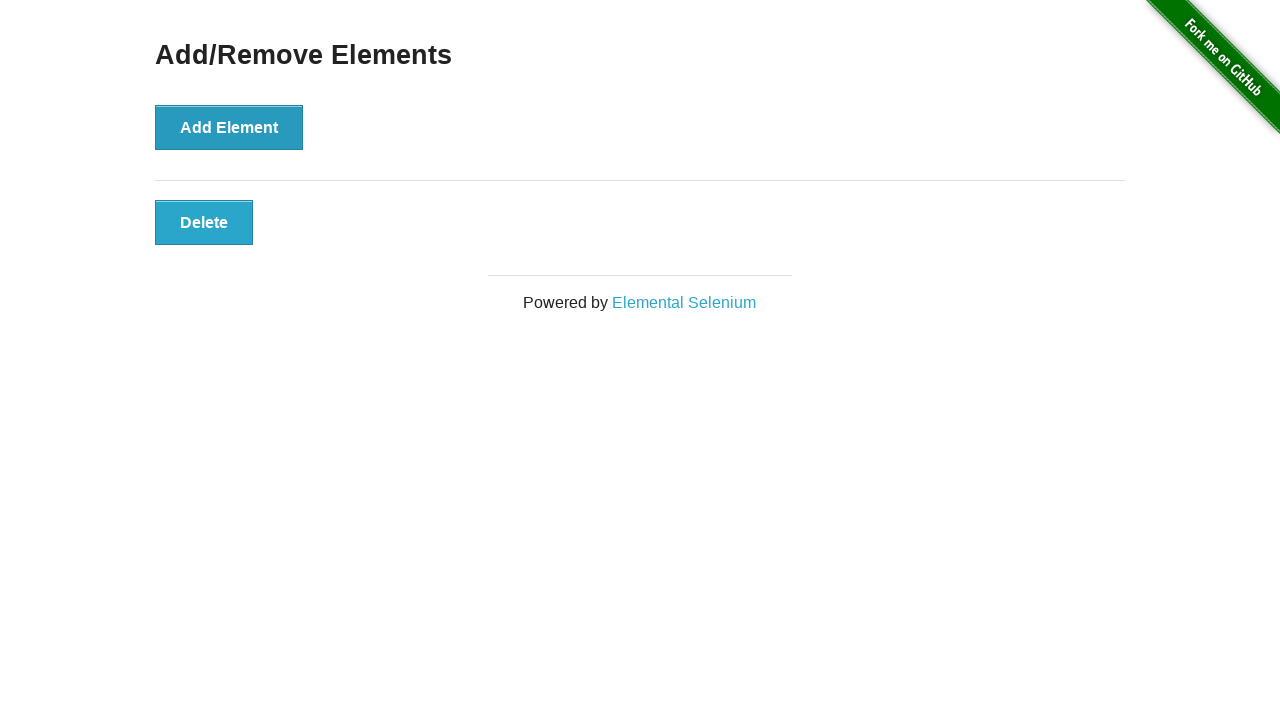

Delete button appeared after clicking Add Element
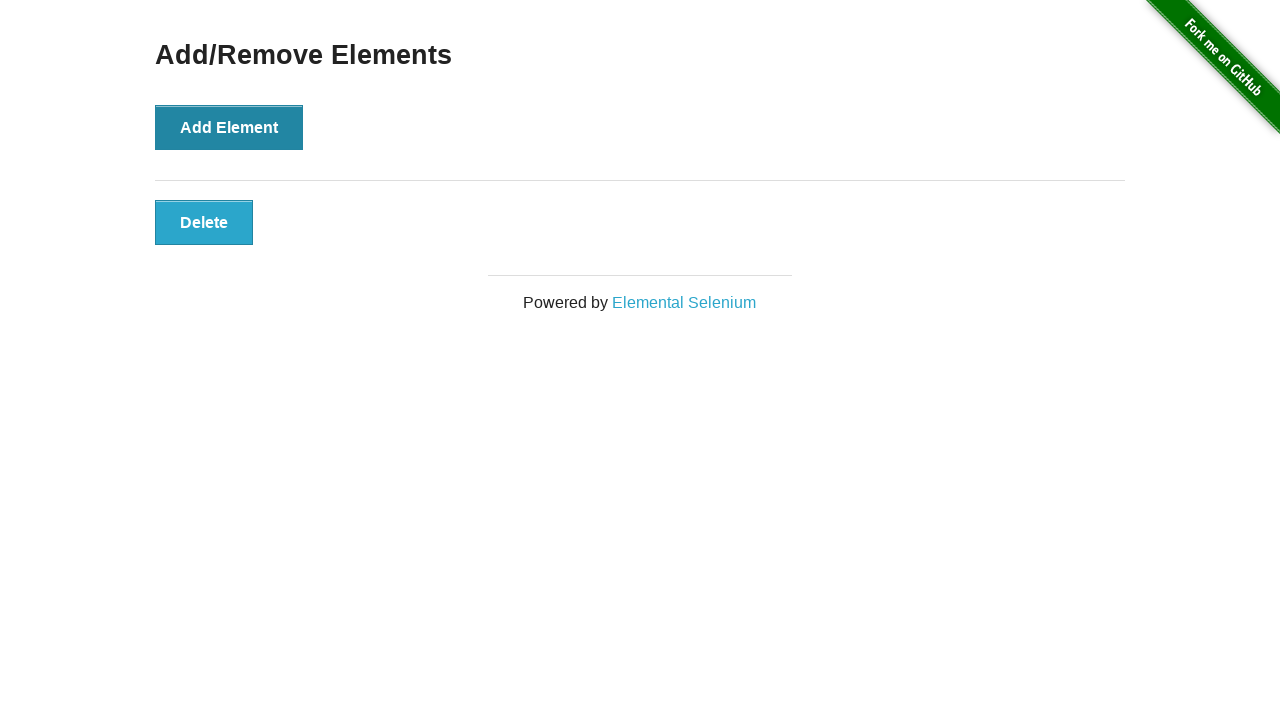

Clicked the Delete button to remove the element at (204, 222) on button[onclick='deleteElement()']
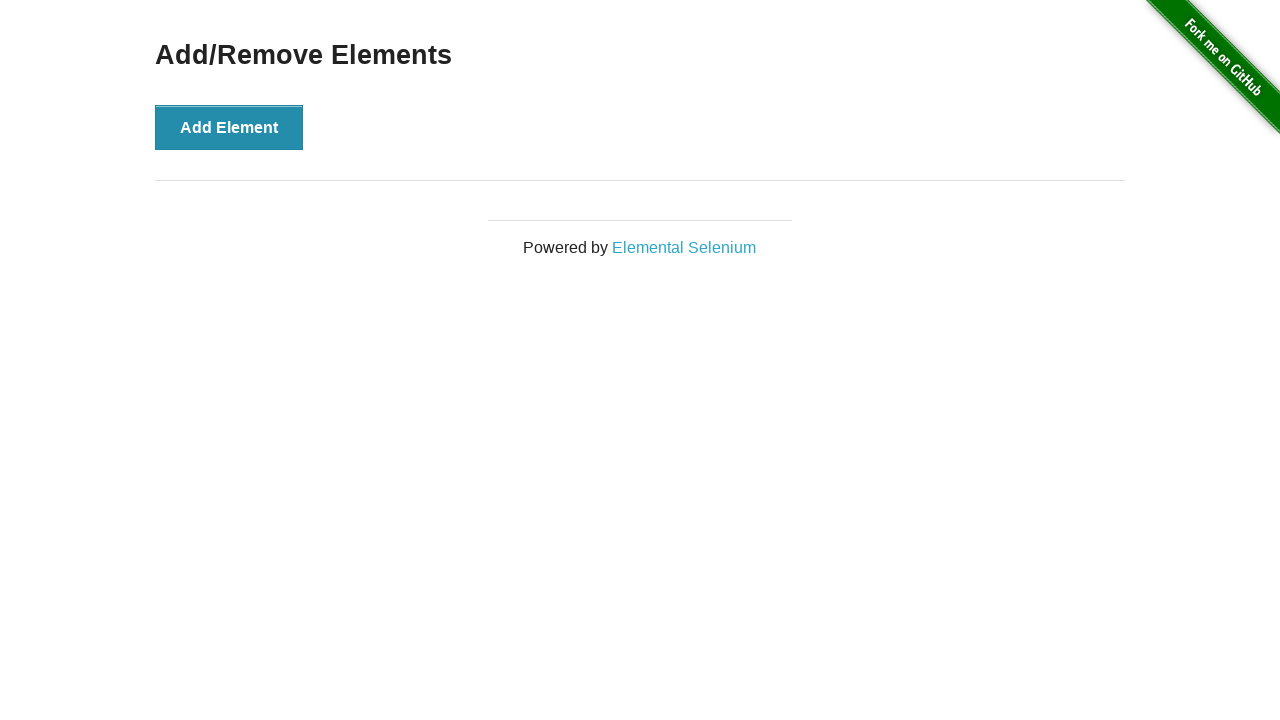

Verified page title is still displayed after element removal
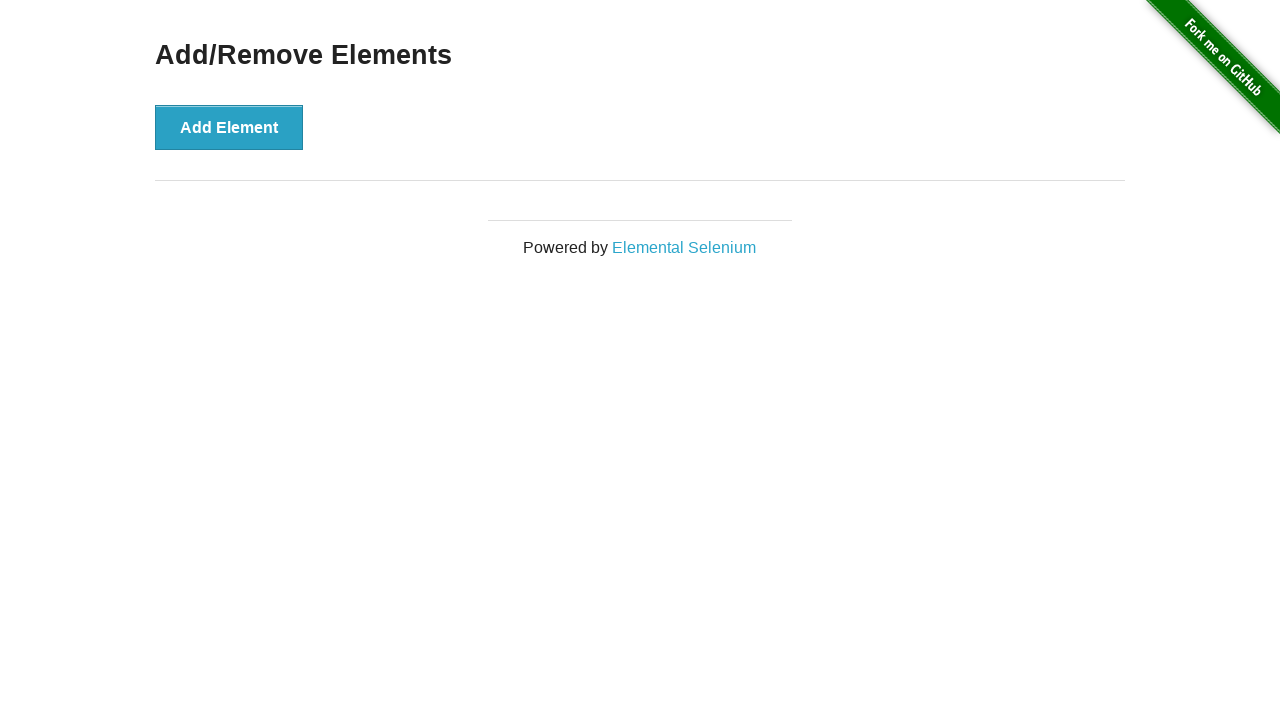

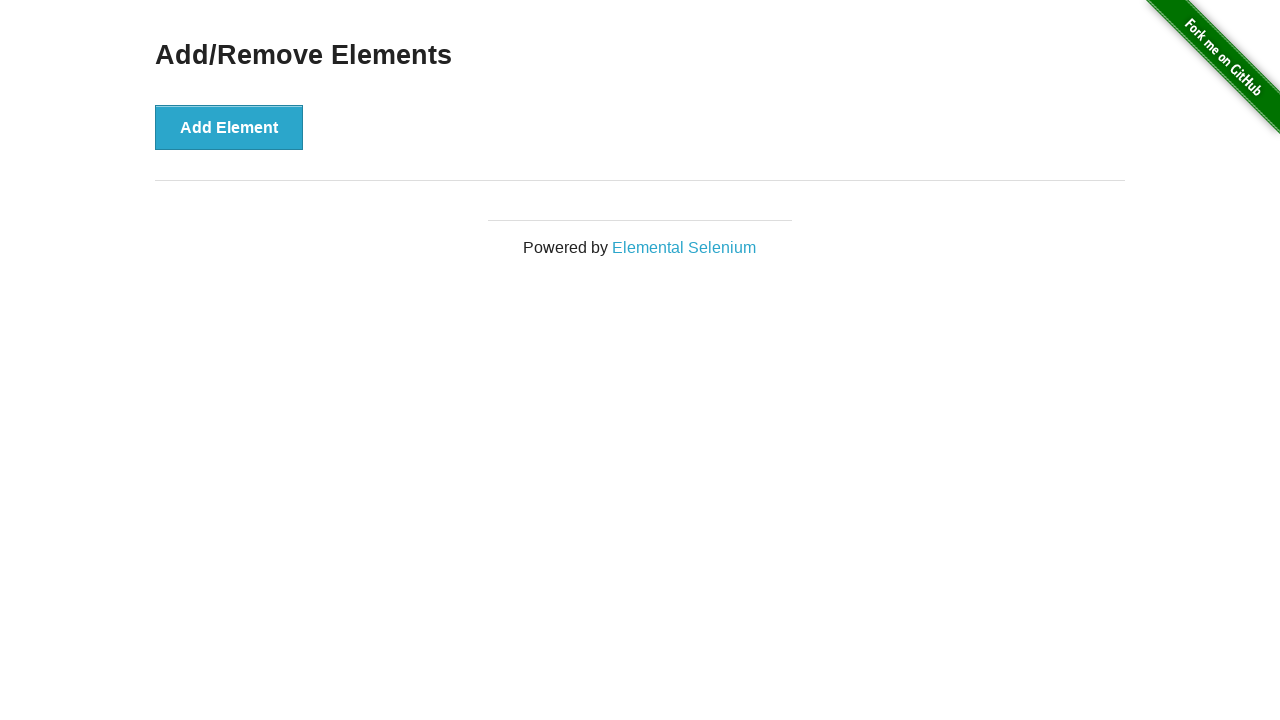